Tests clicking on the 404 status code link and verifies the not found page is displayed

Starting URL: https://the-internet.herokuapp.com/status_codes

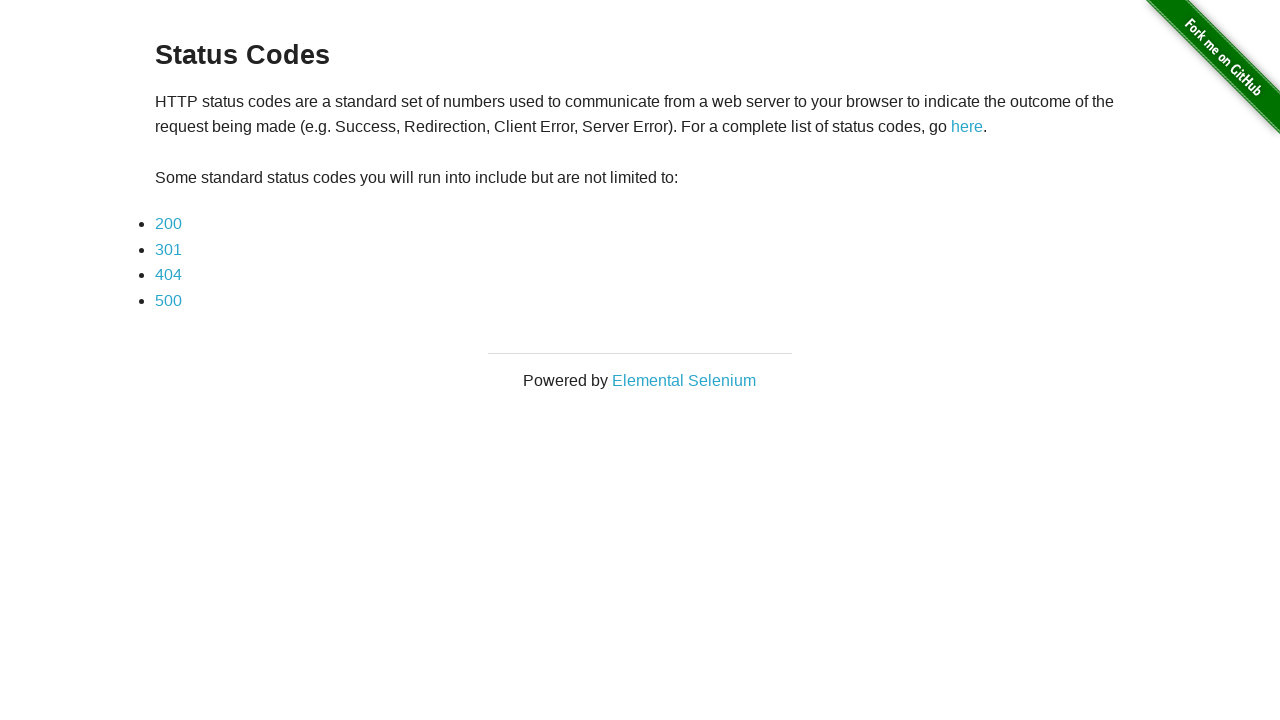

Clicked on the 404 status code link at (168, 275) on a[href='status_codes/404']
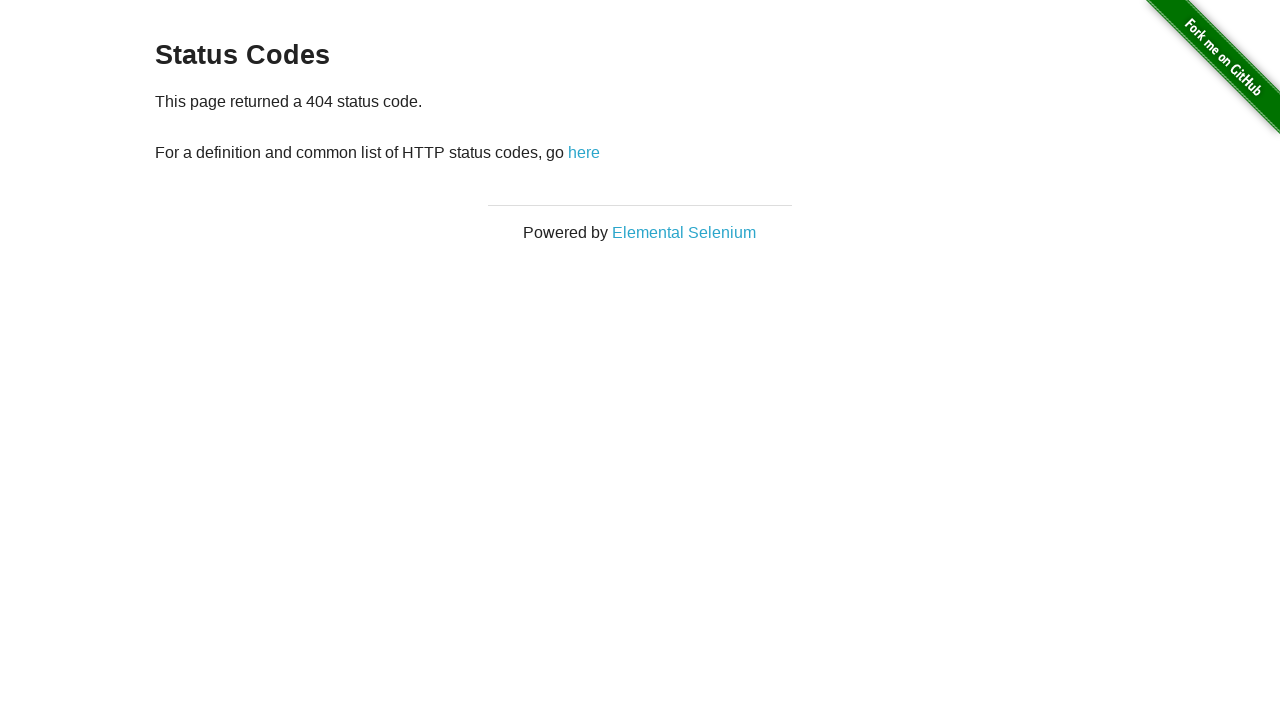

Waited for page navigation to complete
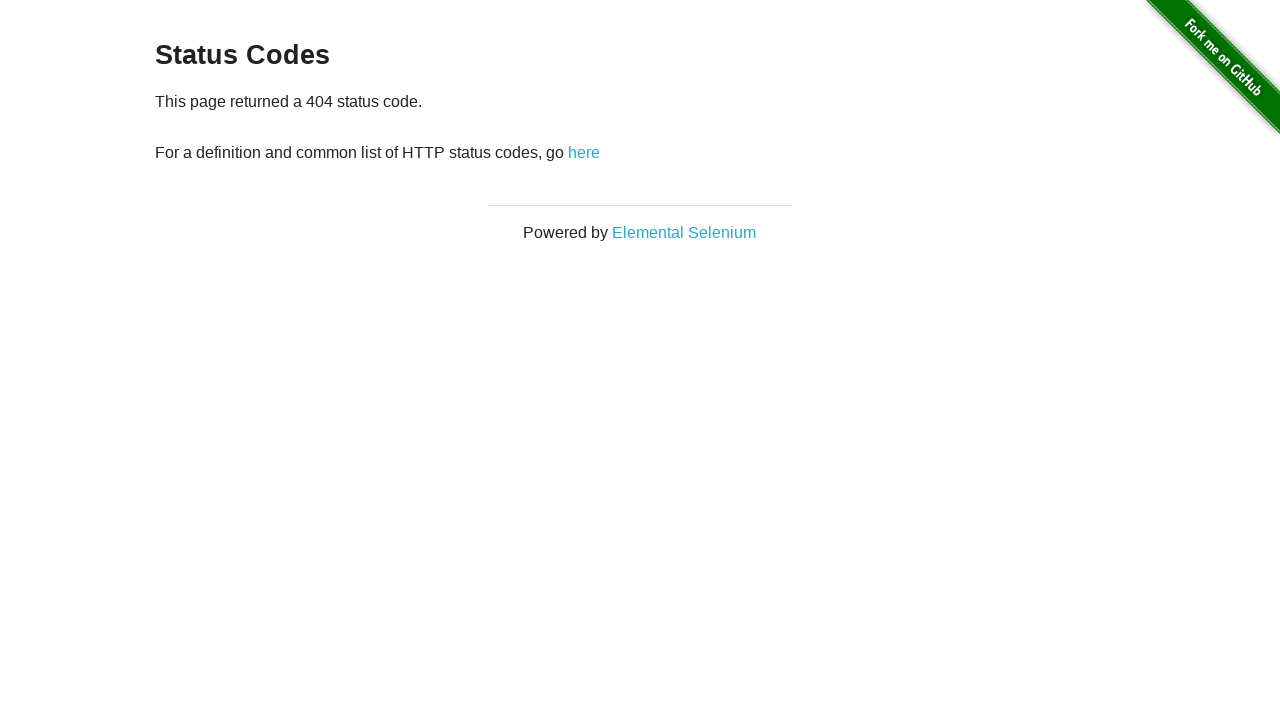

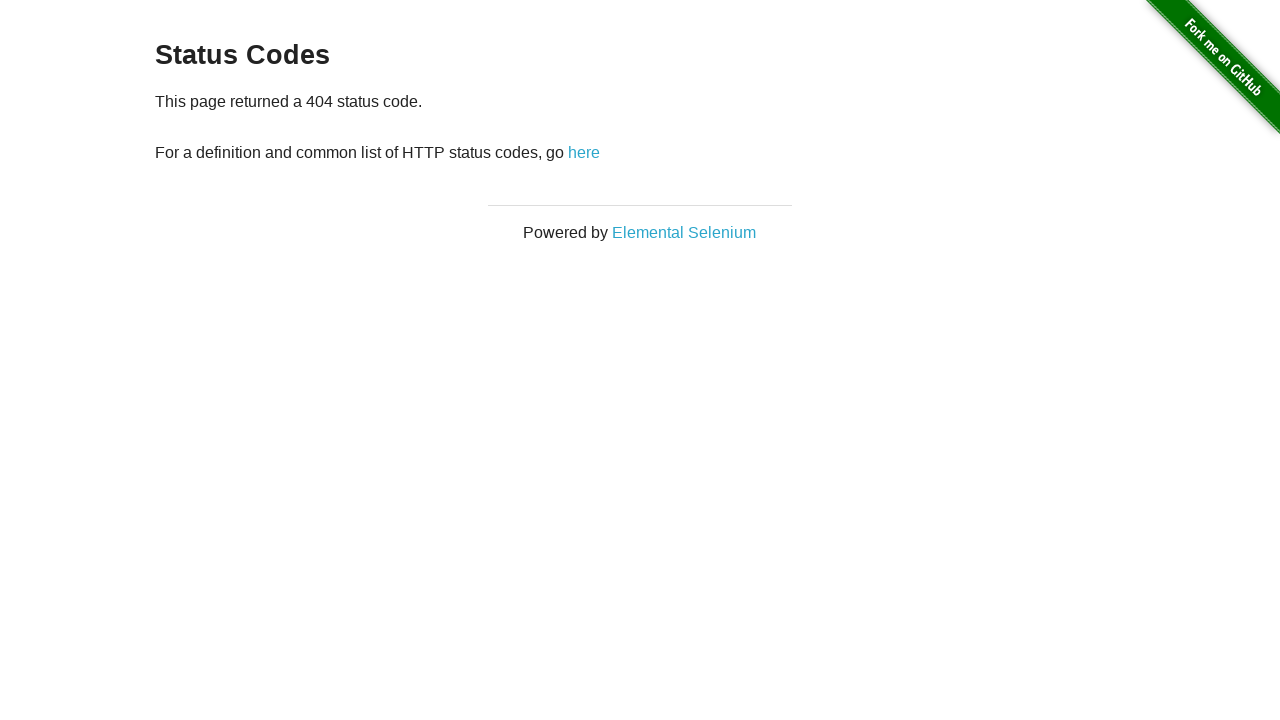